Navigates to the Malaysian postal service website (Pos Malaysia) and waits for the page to load

Starting URL: https://www.pos.com.my/

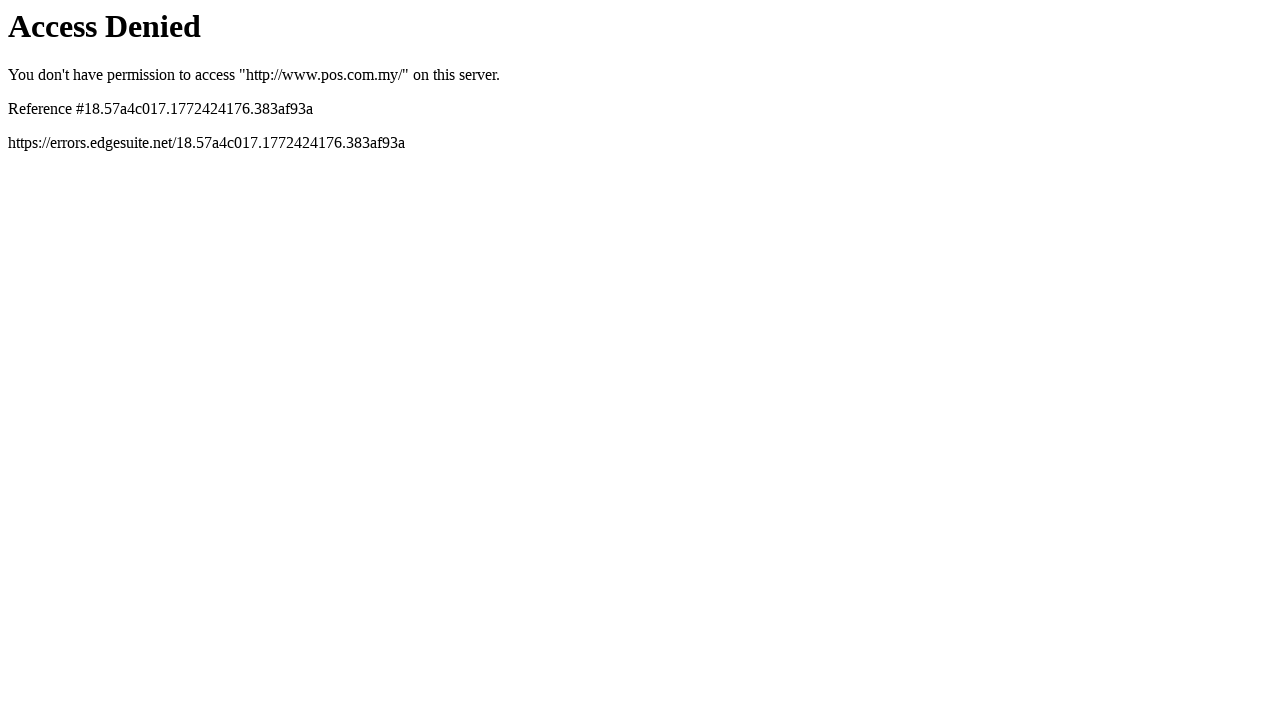

Navigated to Pos Malaysia website (https://www.pos.com.my/)
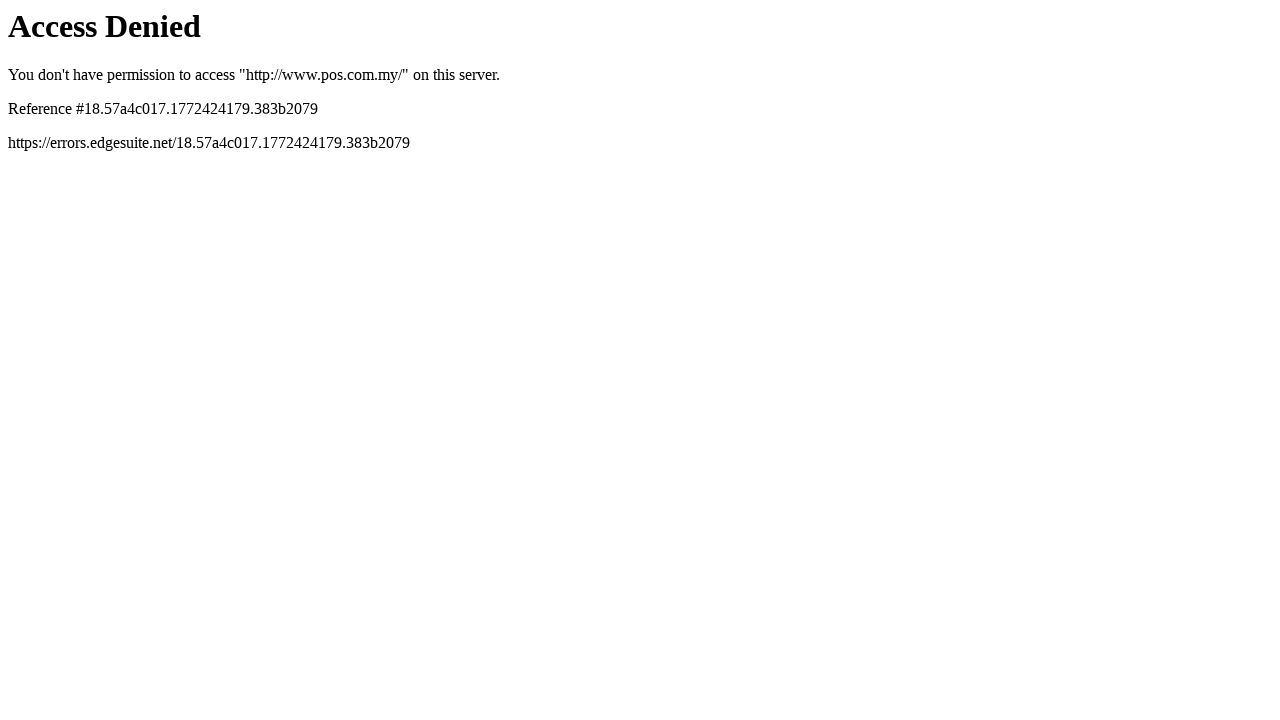

Waited for page DOM to fully load
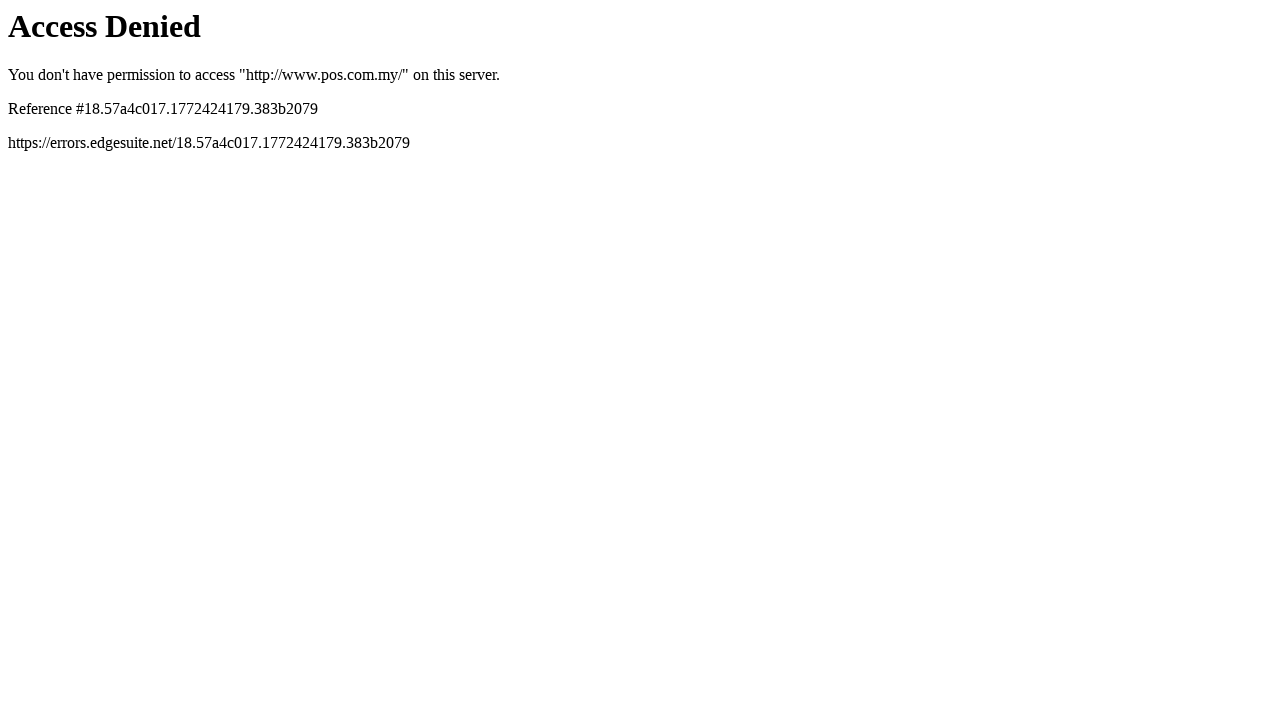

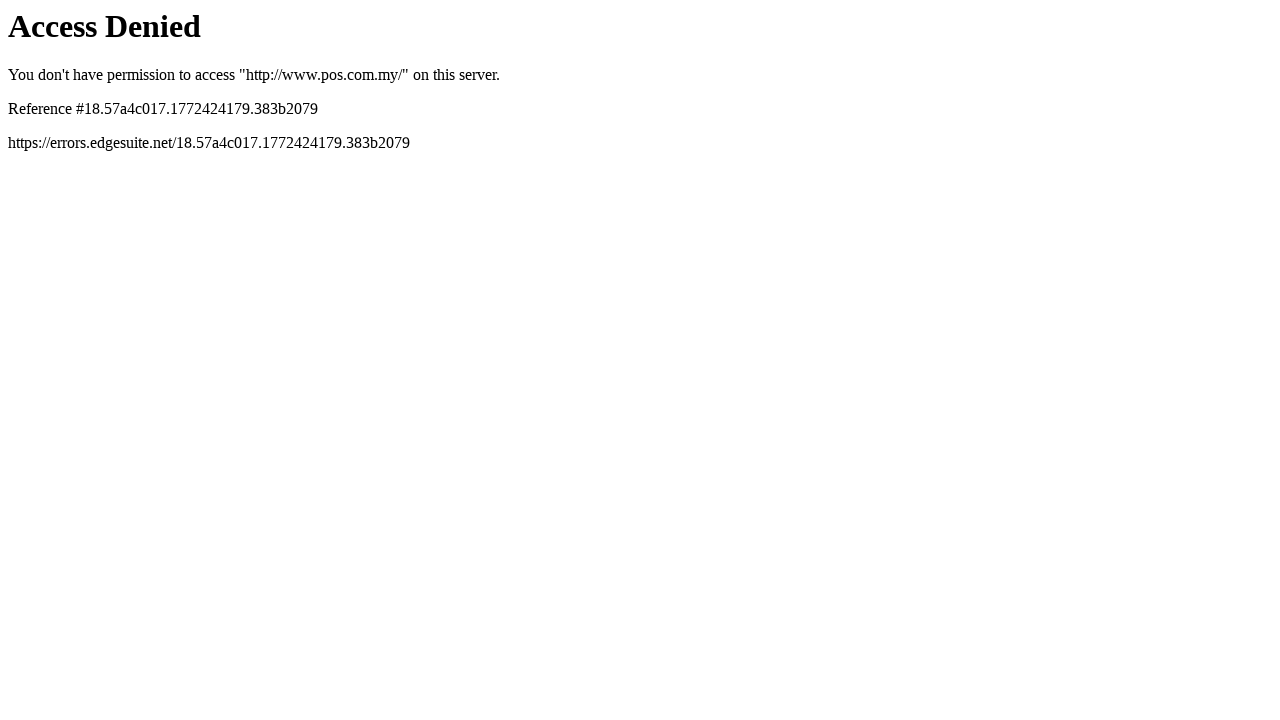